Tests the Web Tables page by clicking the Add New Record button and verifying the Registration Form modal opens

Starting URL: https://demoqa.com/webtables

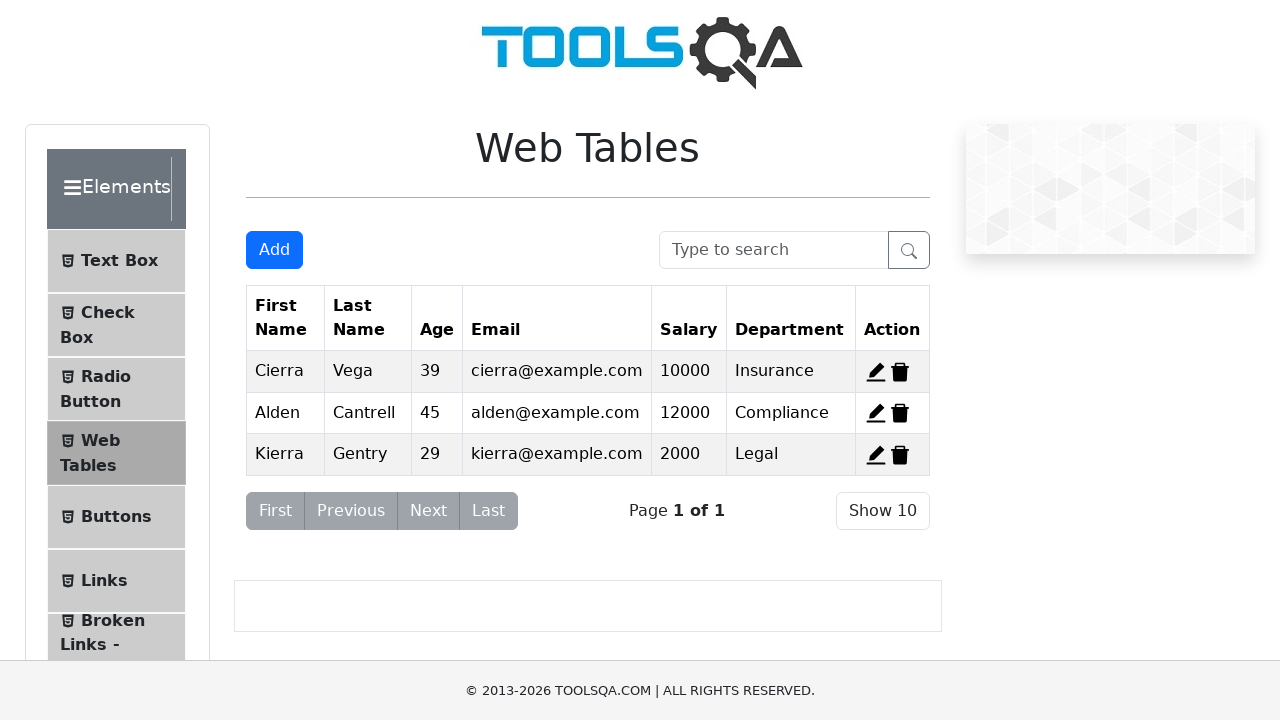

Clicked the Add New Record button to open registration form at (274, 250) on #addNewRecordButton
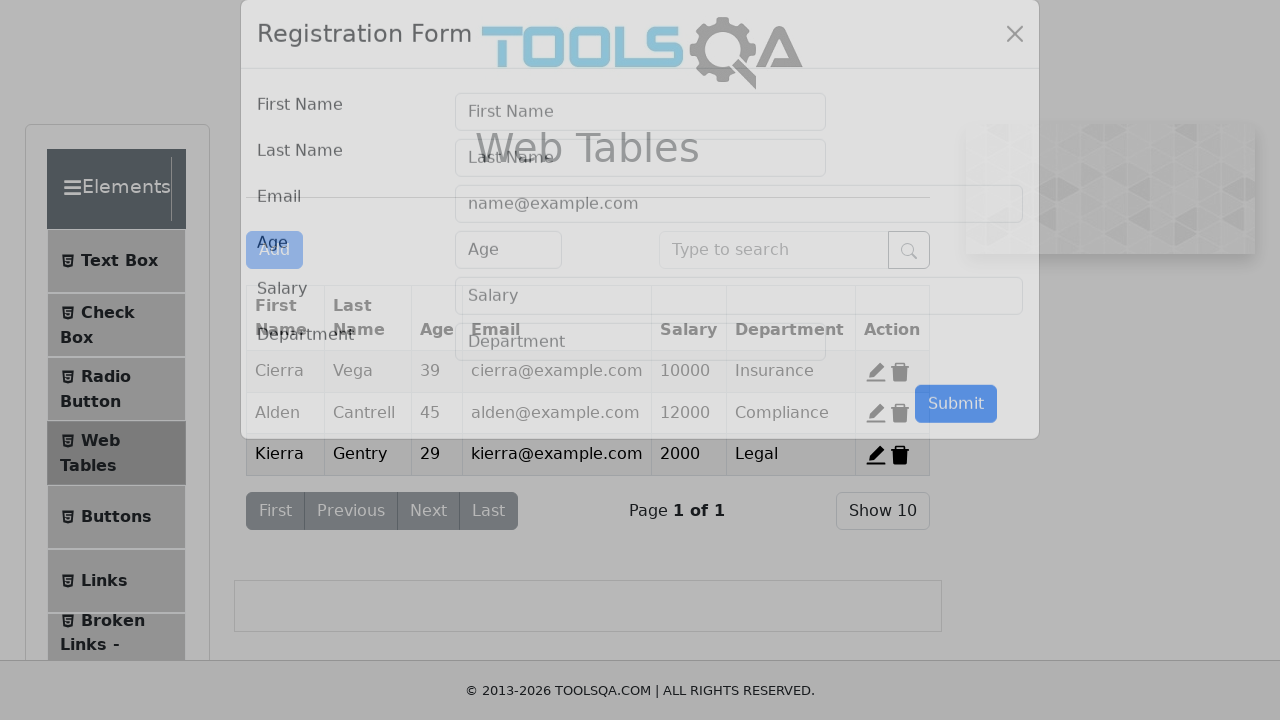

Registration Form modal is now displayed
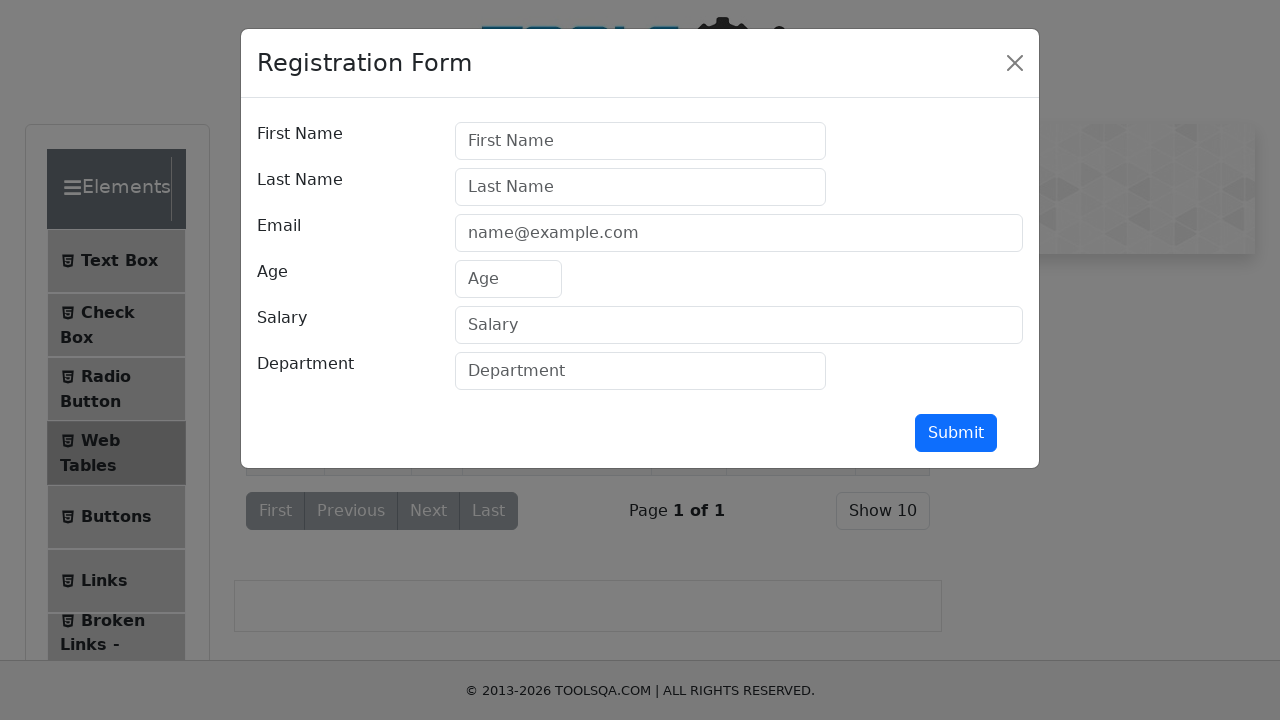

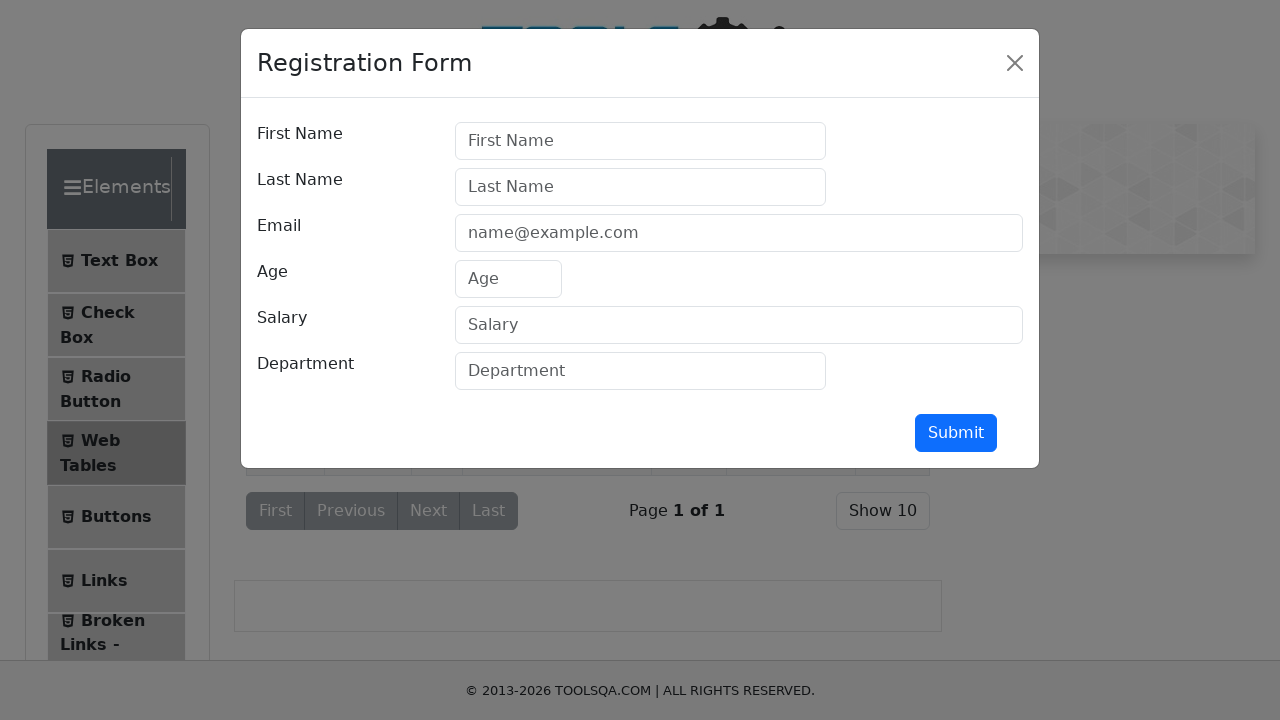